Performs a drag and drop action from a draggable element to a droppable target element

Starting URL: https://crossbrowsertesting.github.io/drag-and-drop

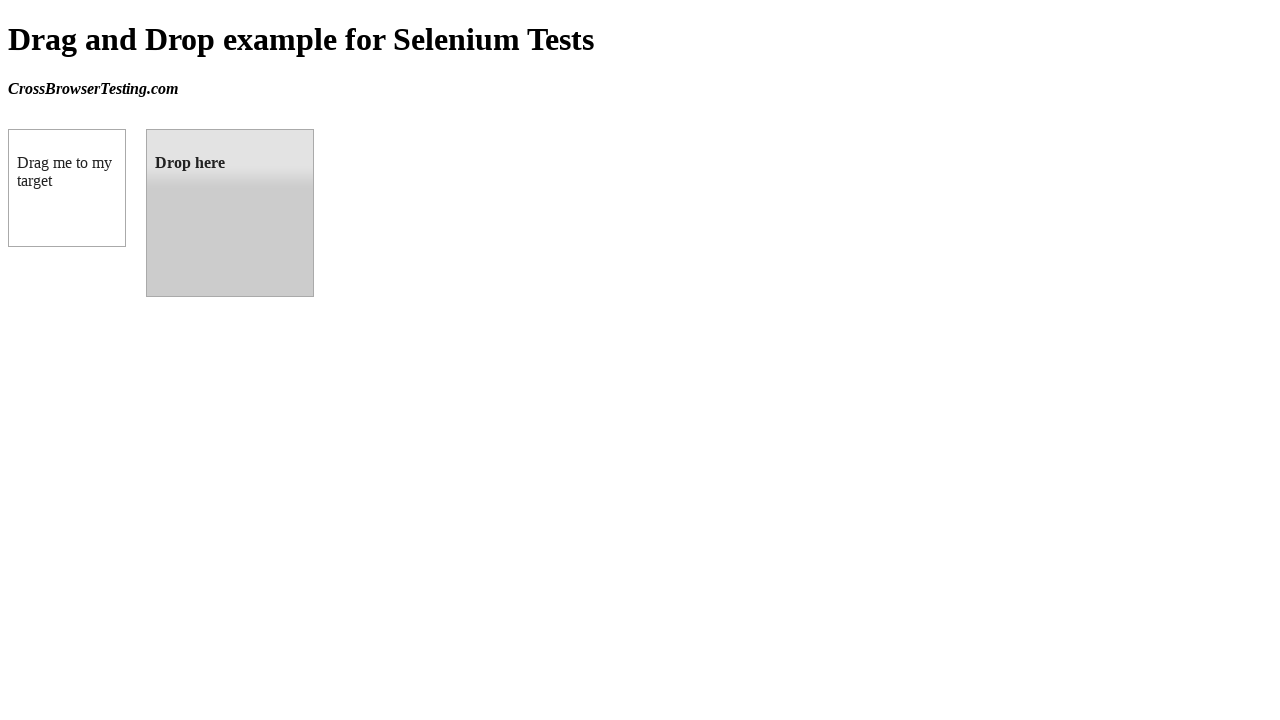

Located the draggable element
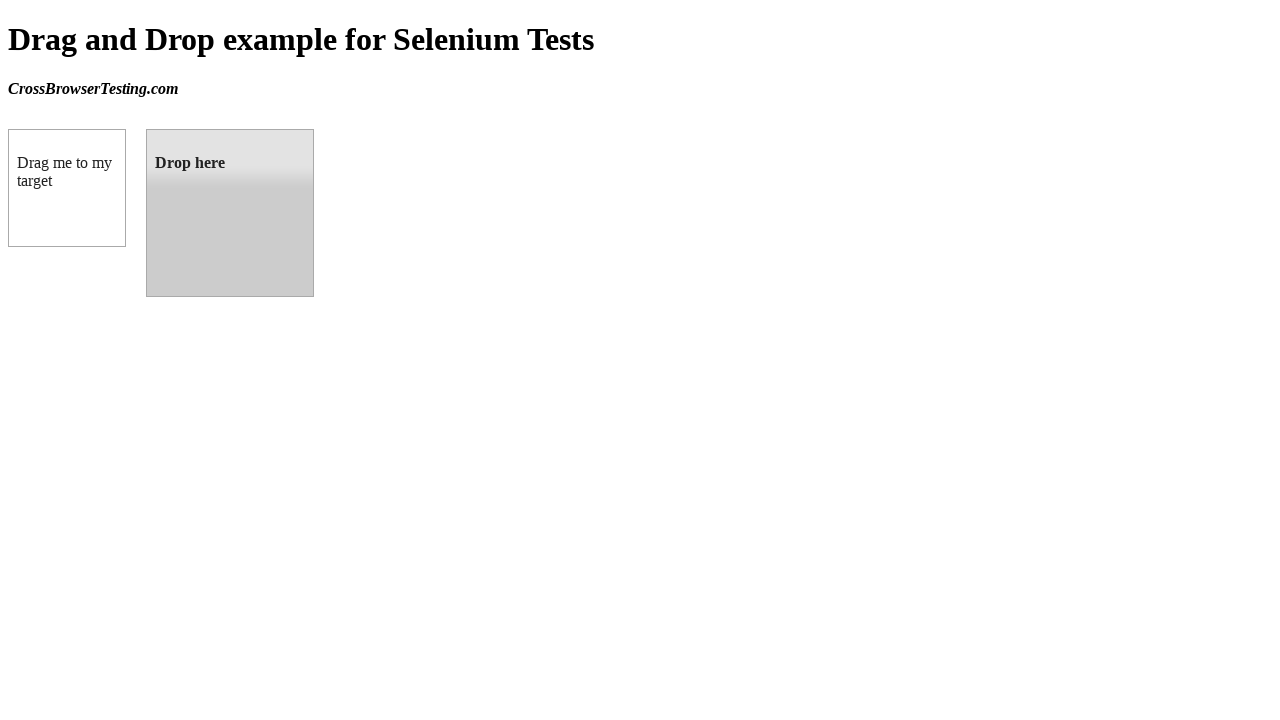

Located the droppable target element
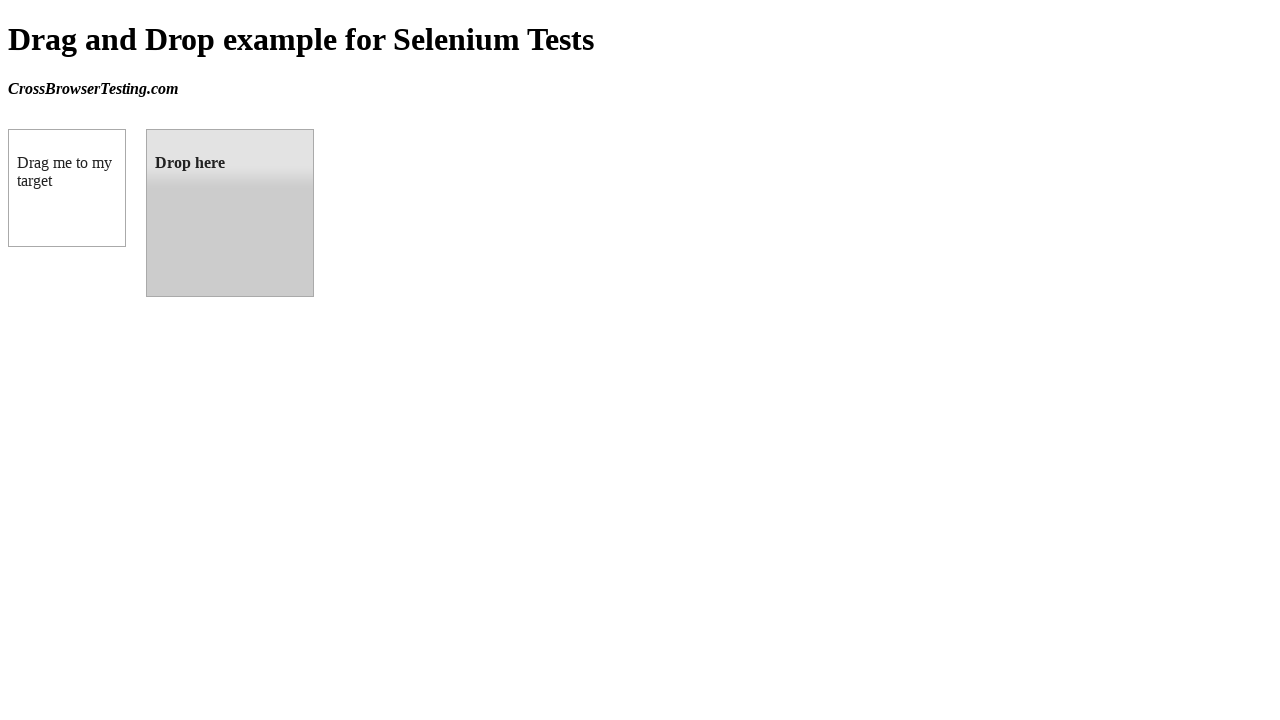

Performed drag and drop action from draggable element to droppable target at (230, 213)
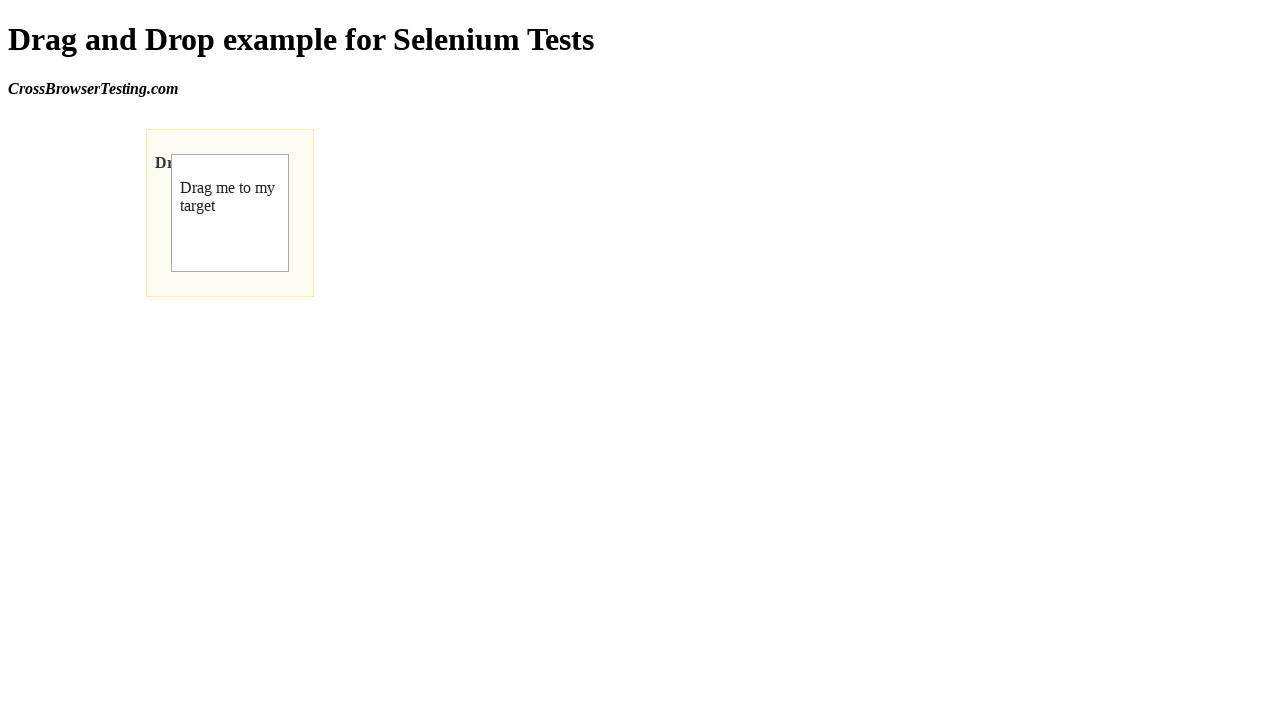

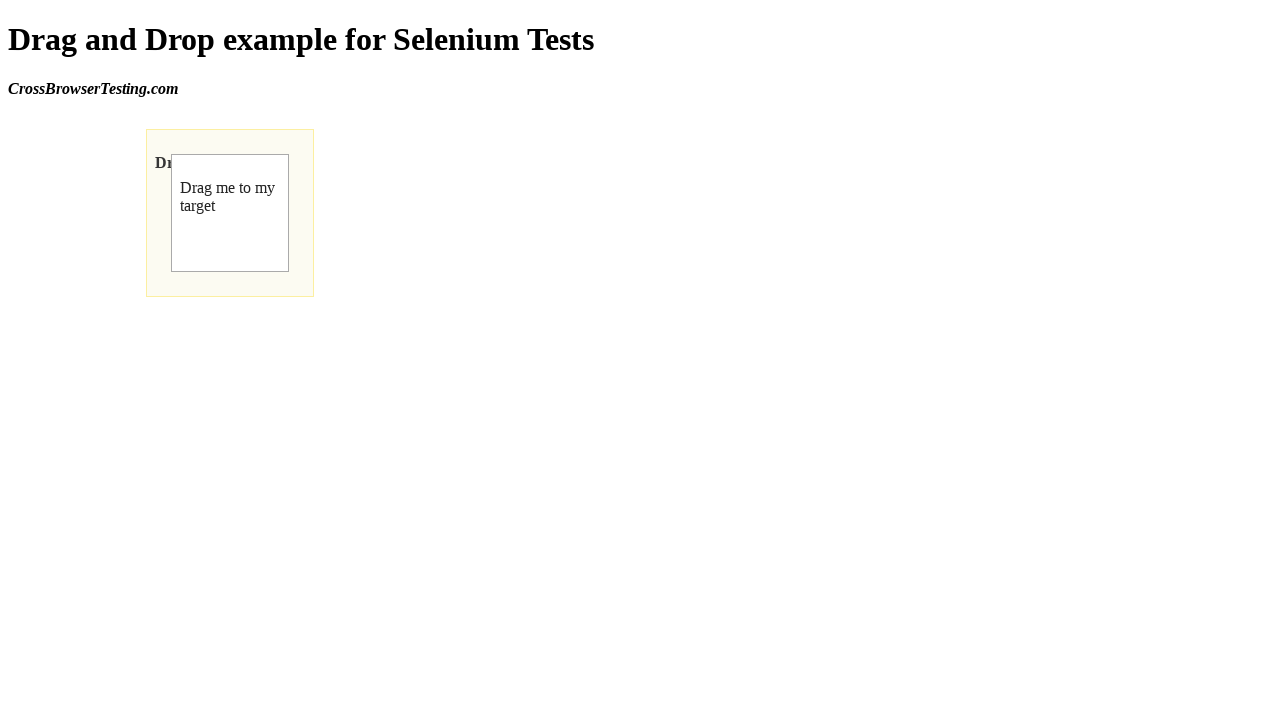